Navigates to WebdriverIO homepage and verifies the page title is correct

Starting URL: https://webdriver.io/

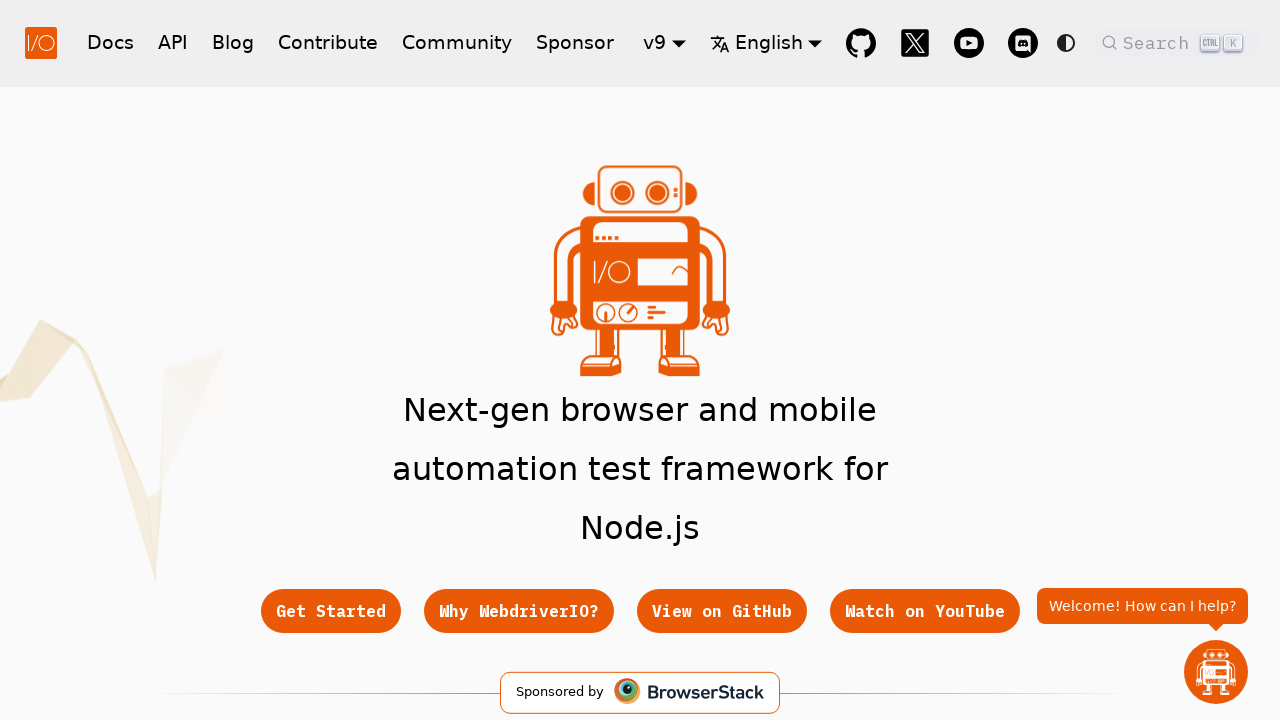

Verified page title is correct
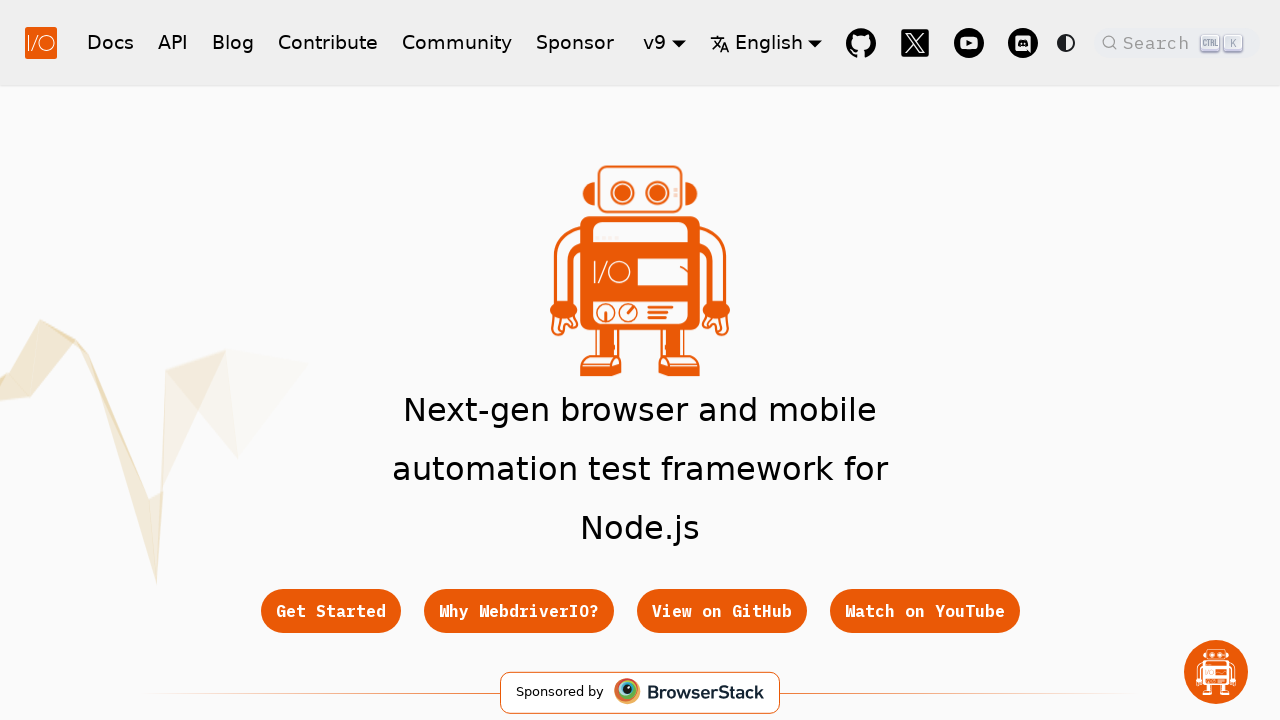

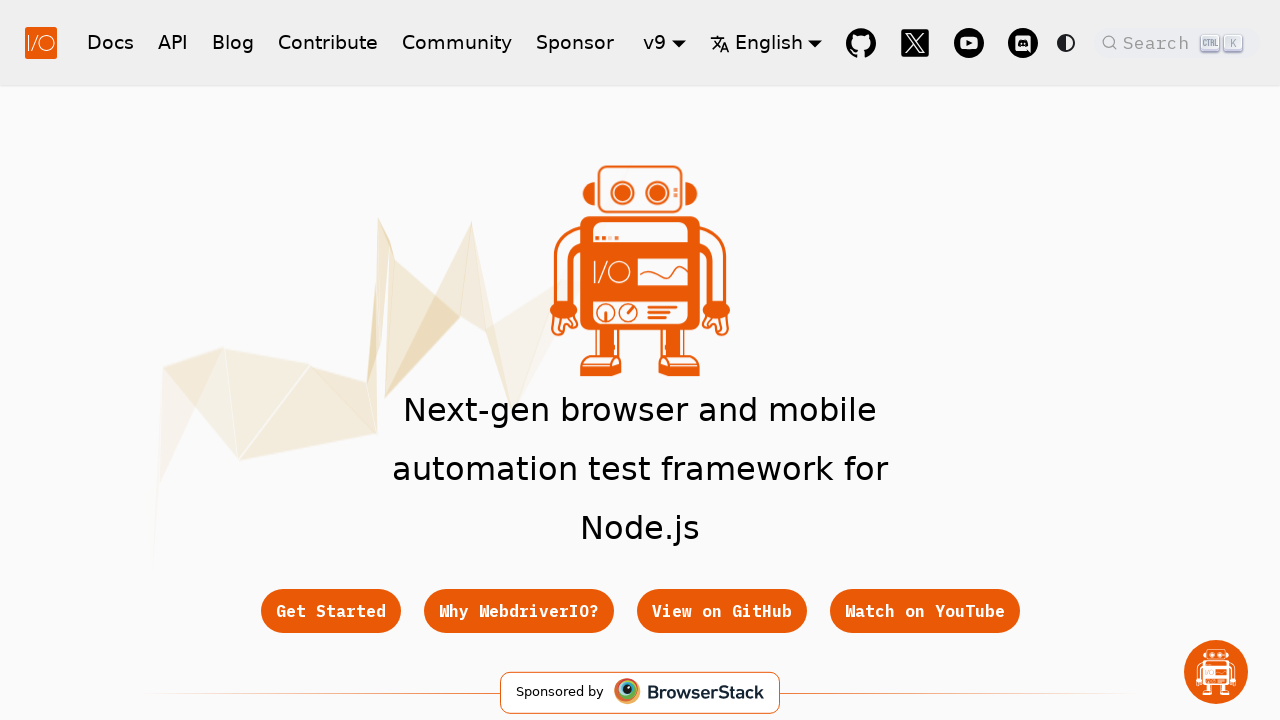